Tests the search functionality on webdriver.io by searching for a term and verifying the first result contains the search query

Starting URL: https://webdriver.io/

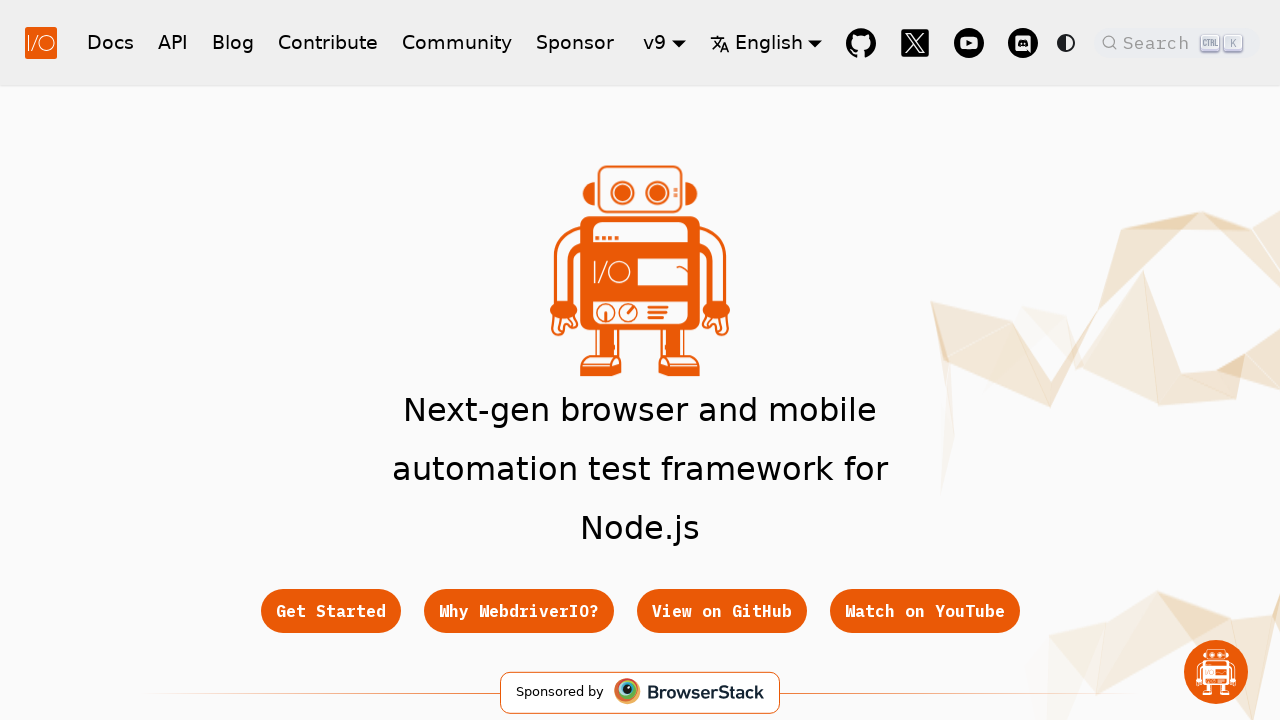

Clicked search button to open search modal at (1177, 42) on button.DocSearch
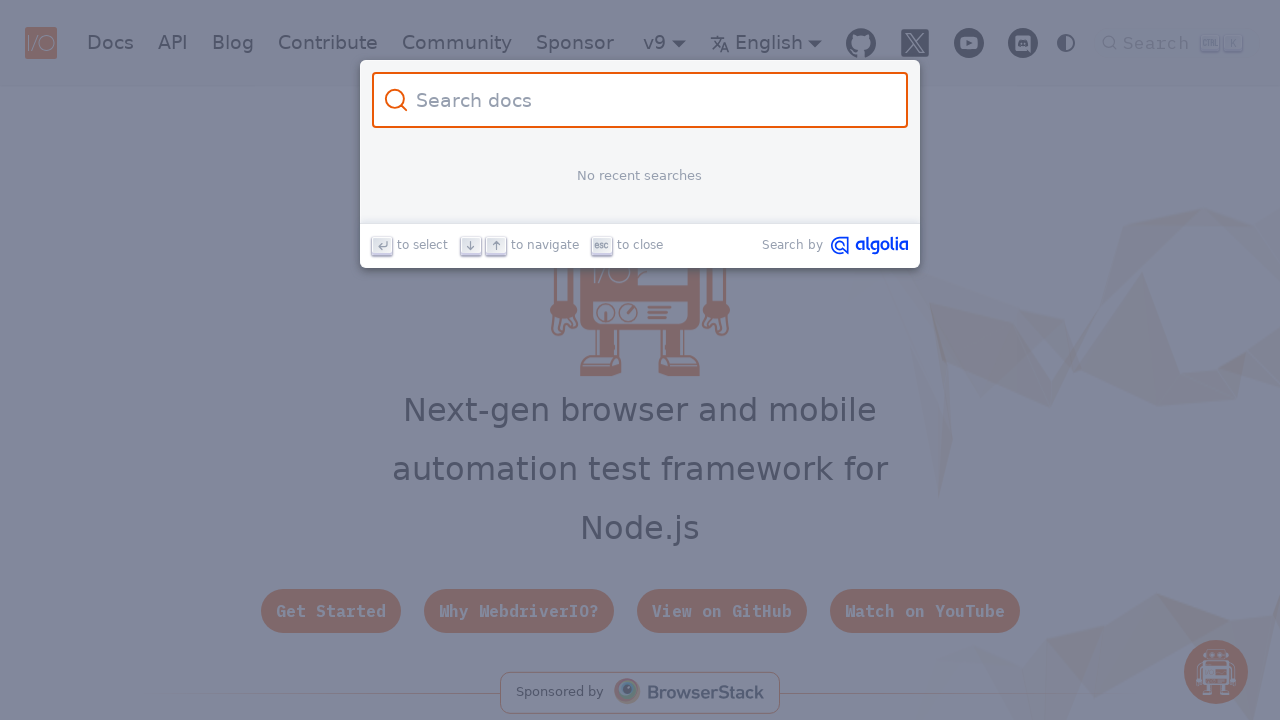

Search modal appeared with input field
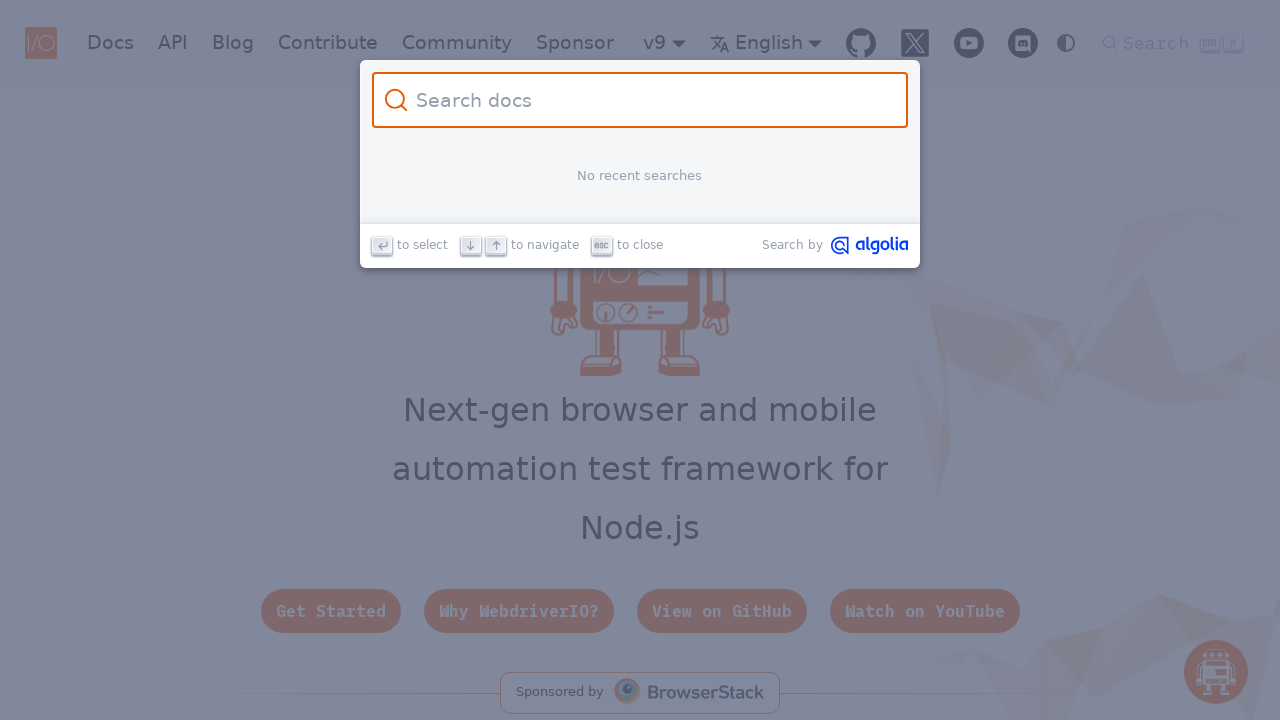

Filled search input with 'Frameworks' on .DocSearch-Input
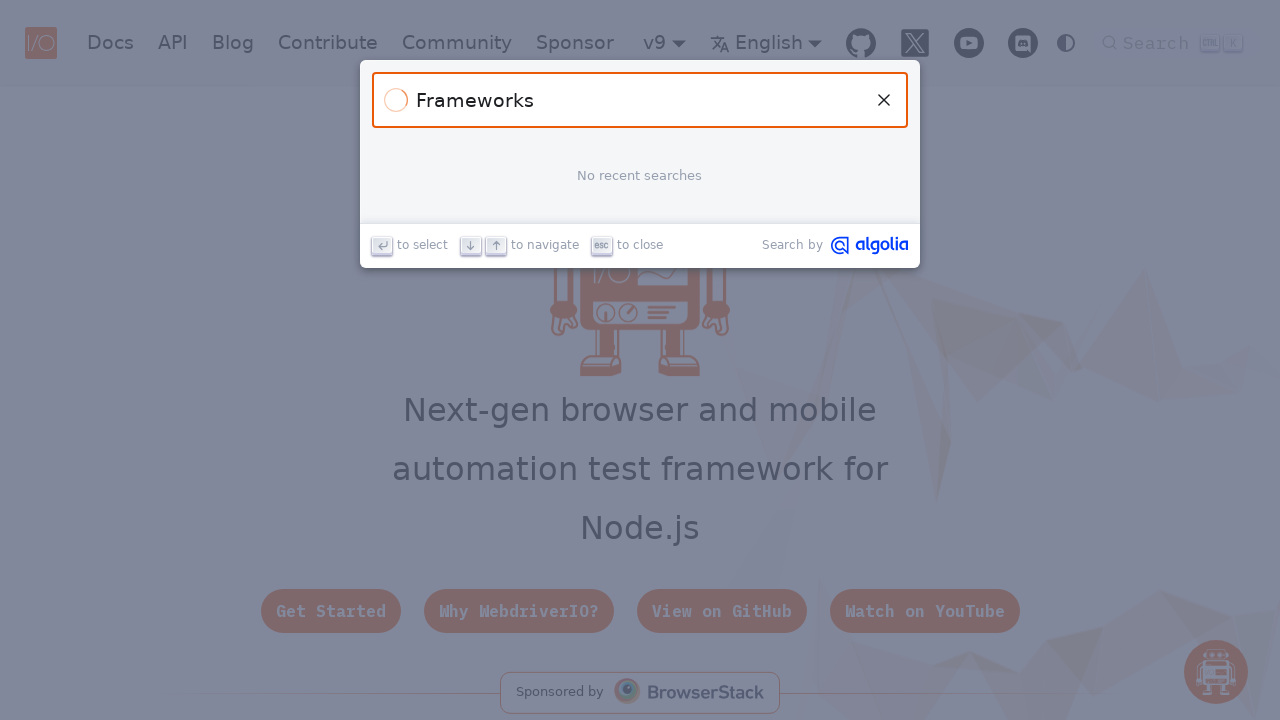

Search results loaded
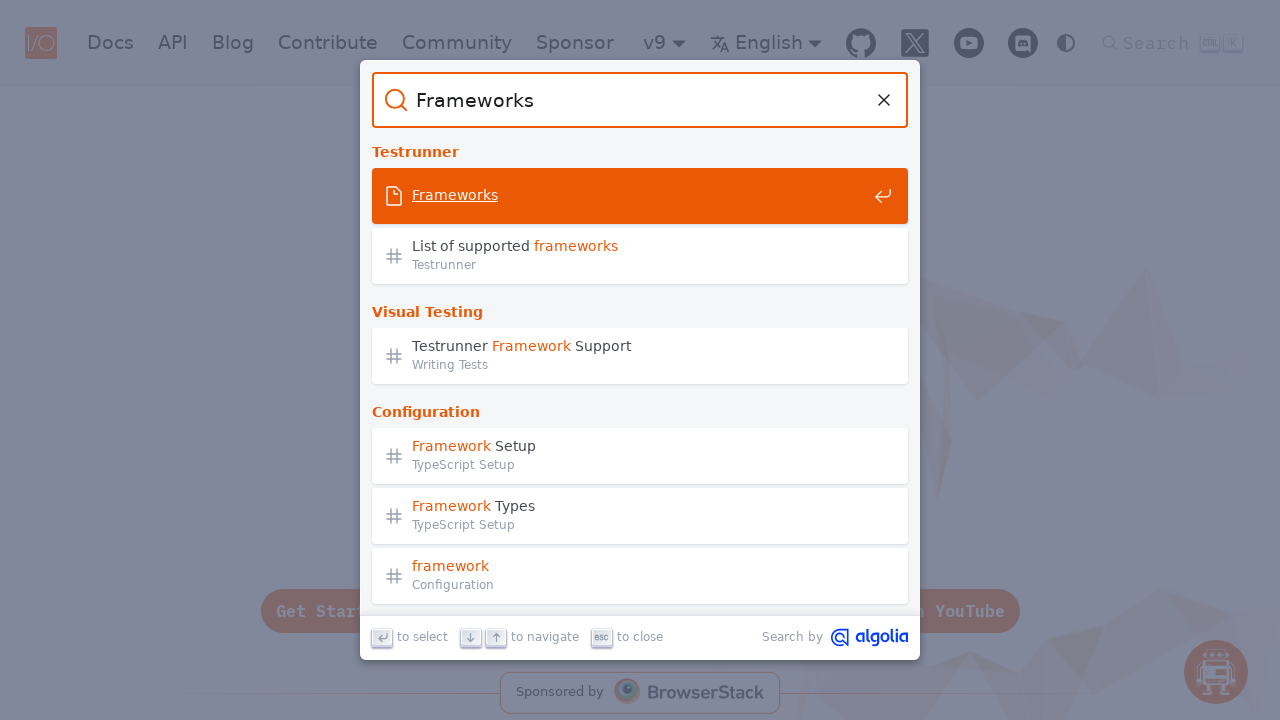

Located first search result
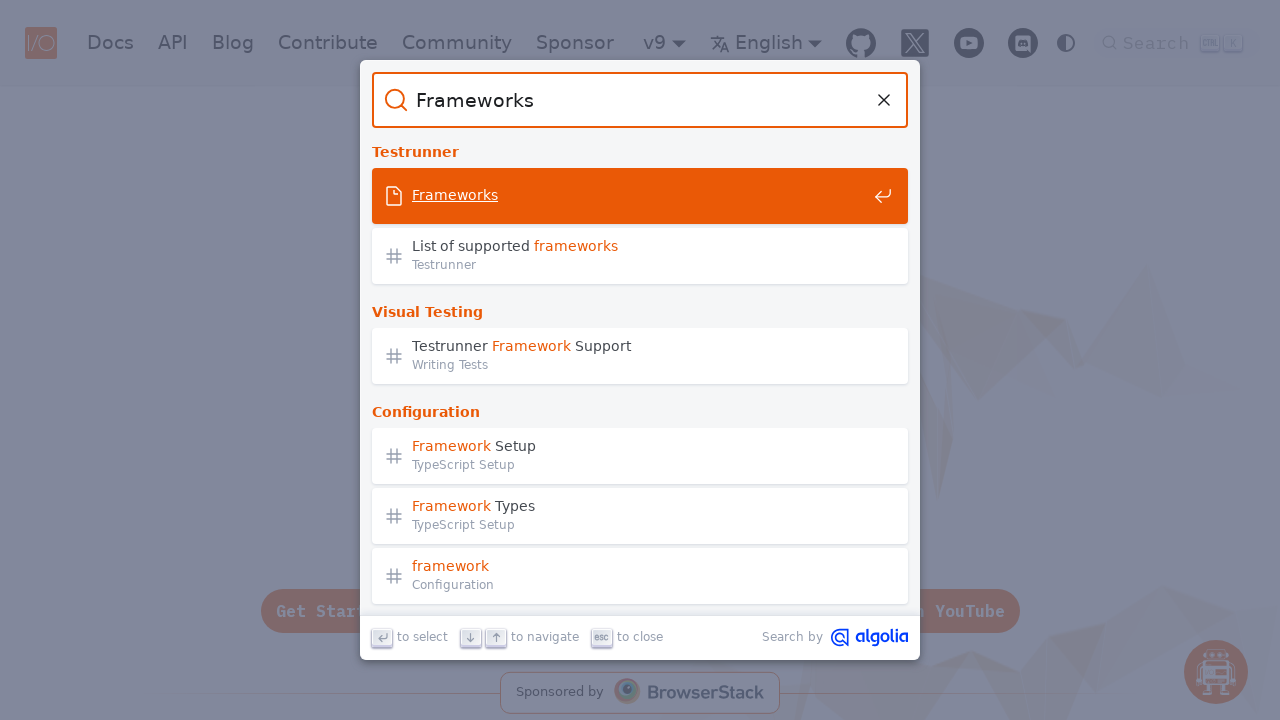

Retrieved text content from first result
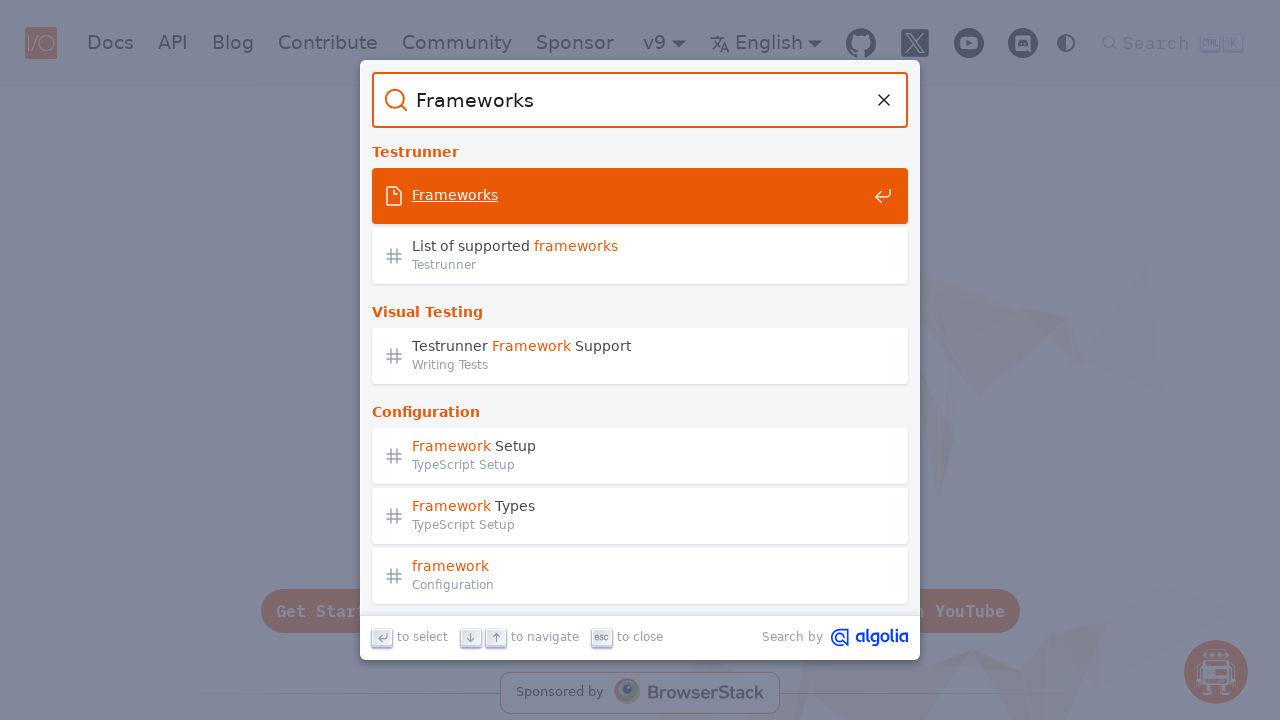

Verified first result contains 'Frameworks' (case-insensitive)
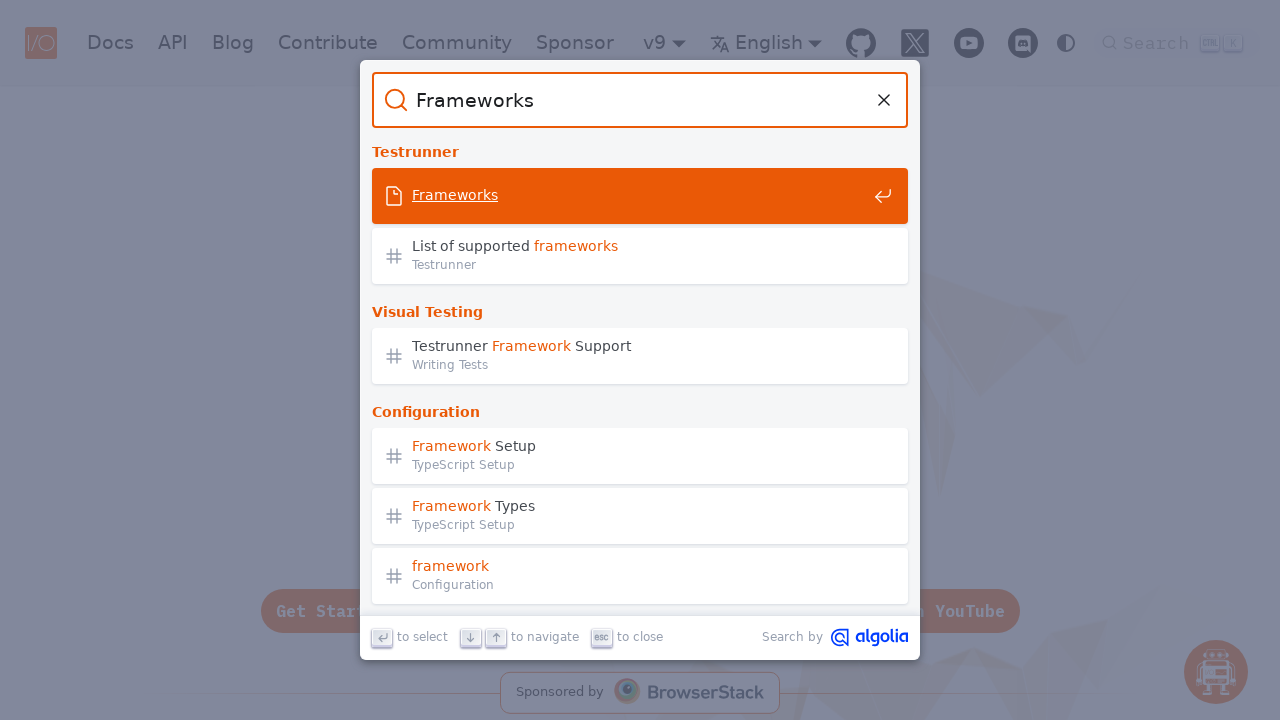

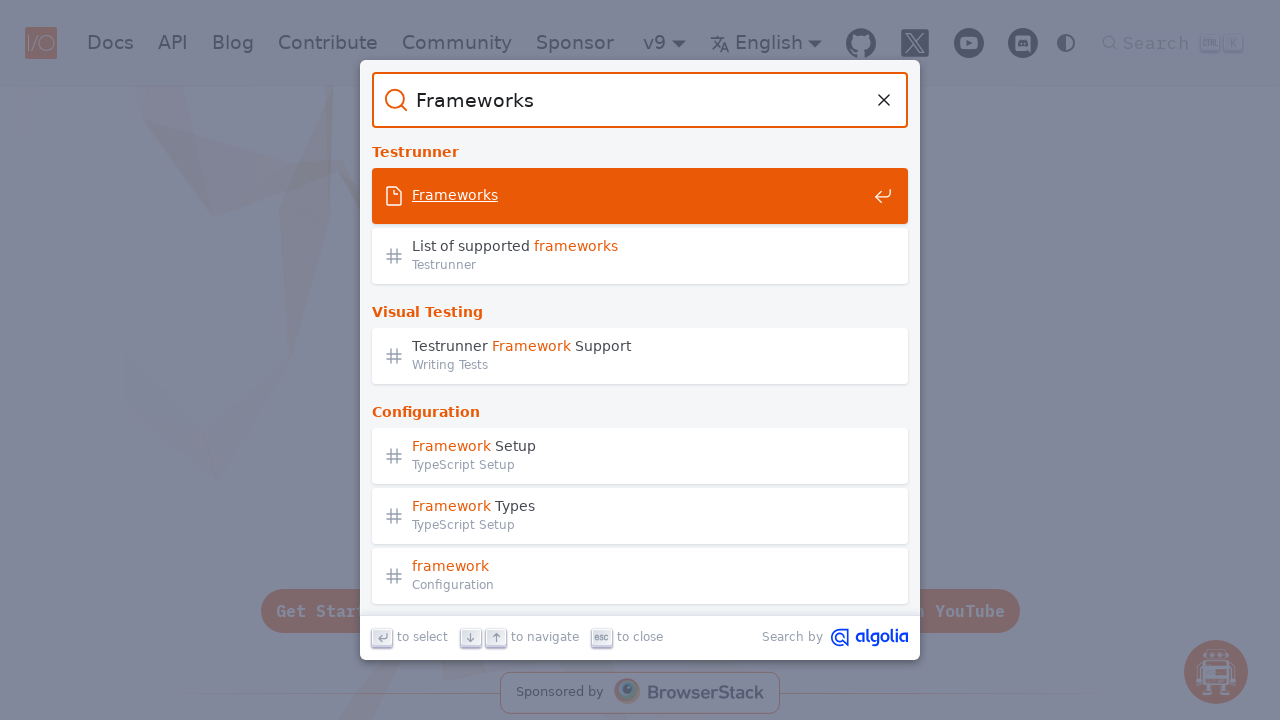